Tests form submission by filling out various input fields including name, email, phone, age, city, and comments, then submitting the form

Starting URL: https://digitalhouse-content.github.io/fake-store-dh/#formularios

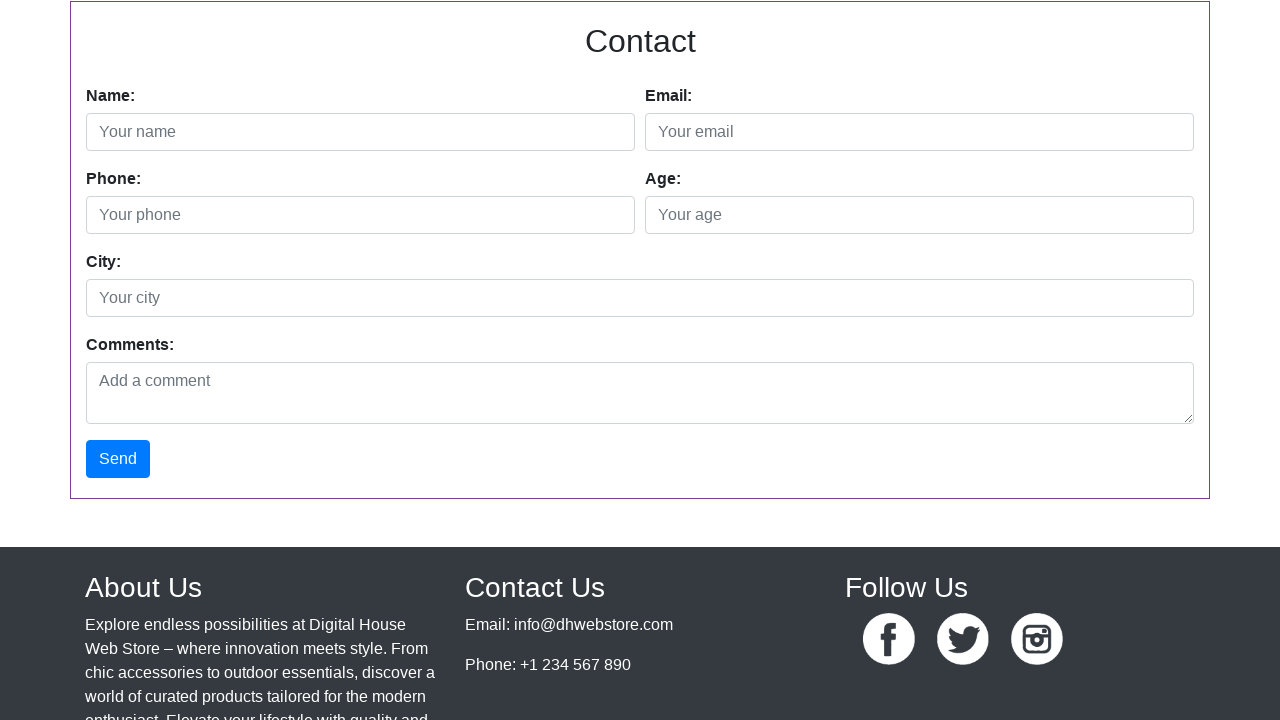

Filled name field with 'Juan Perez' on input#nombre
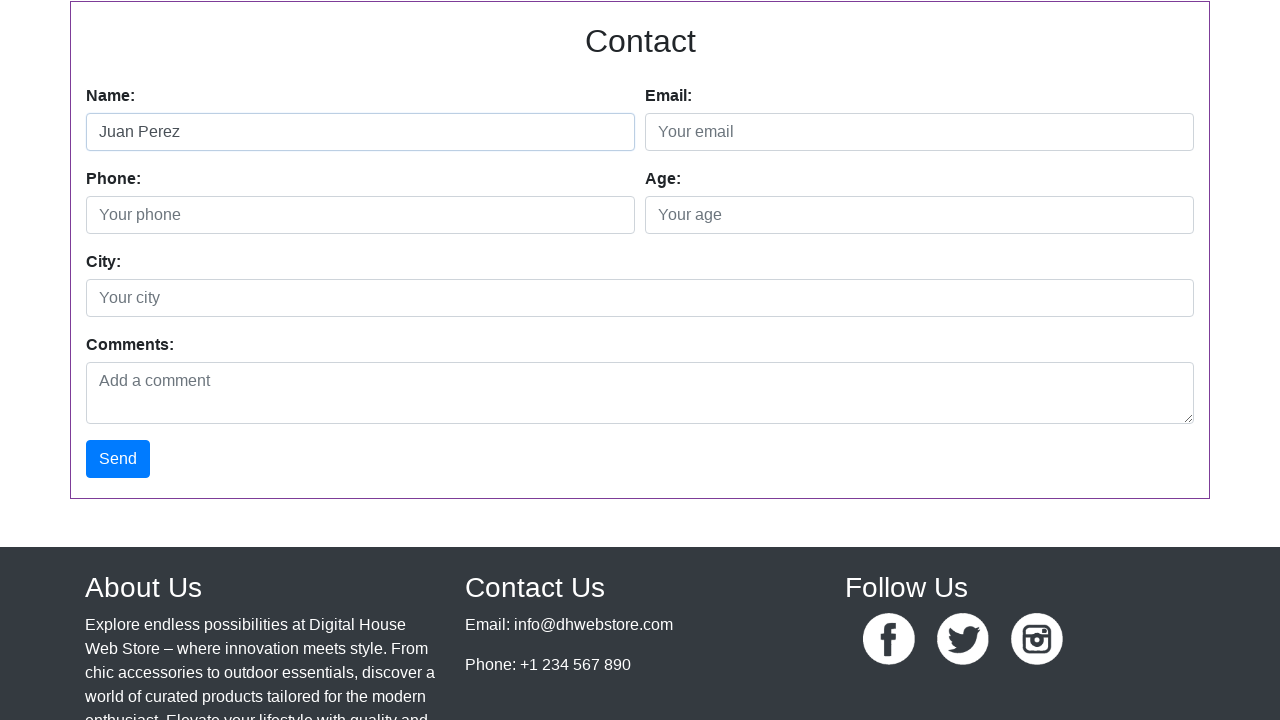

Filled email field with 'juanperez10@email.com' on input#email
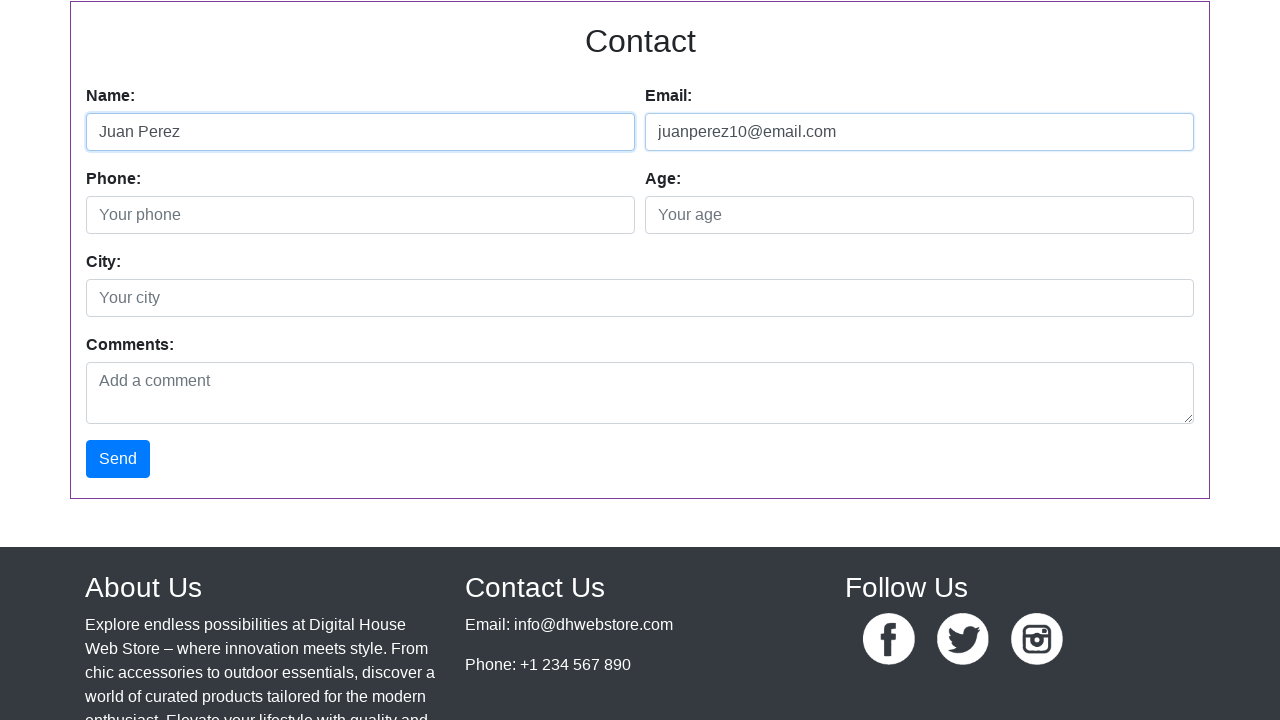

Filled phone field with '1167583030' on input#telefono
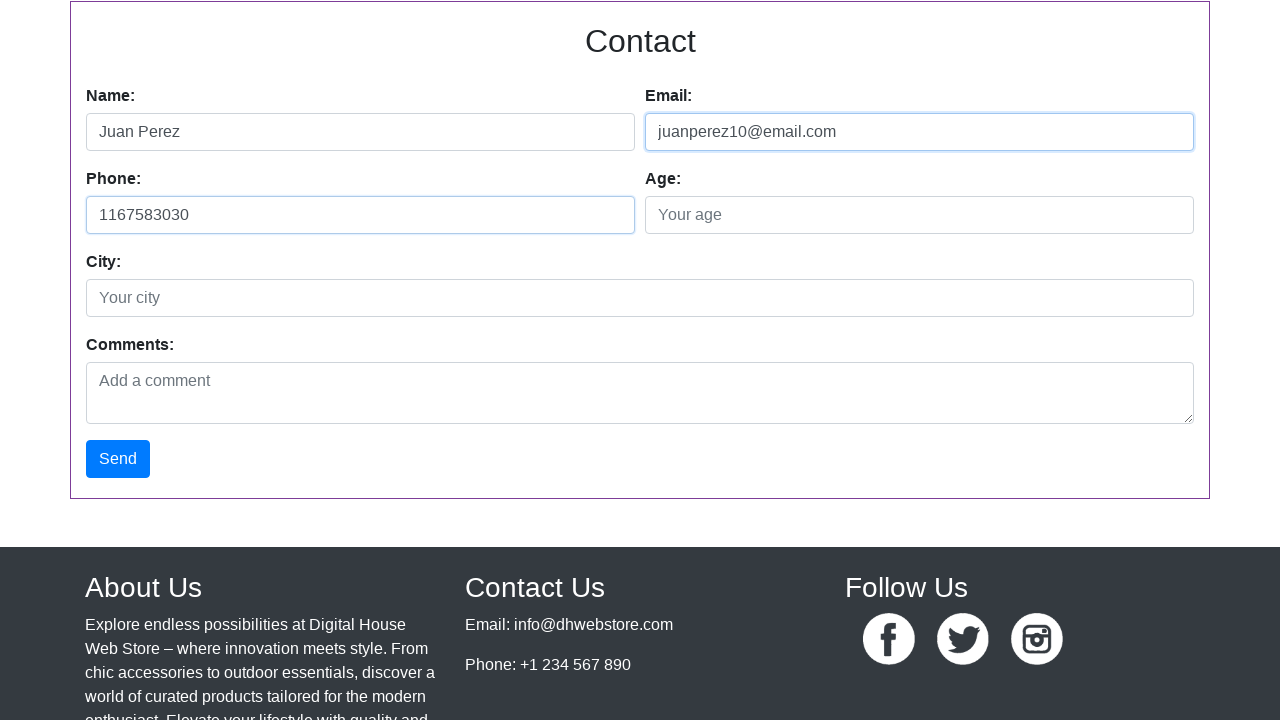

Filled age field with '21' on input#edad
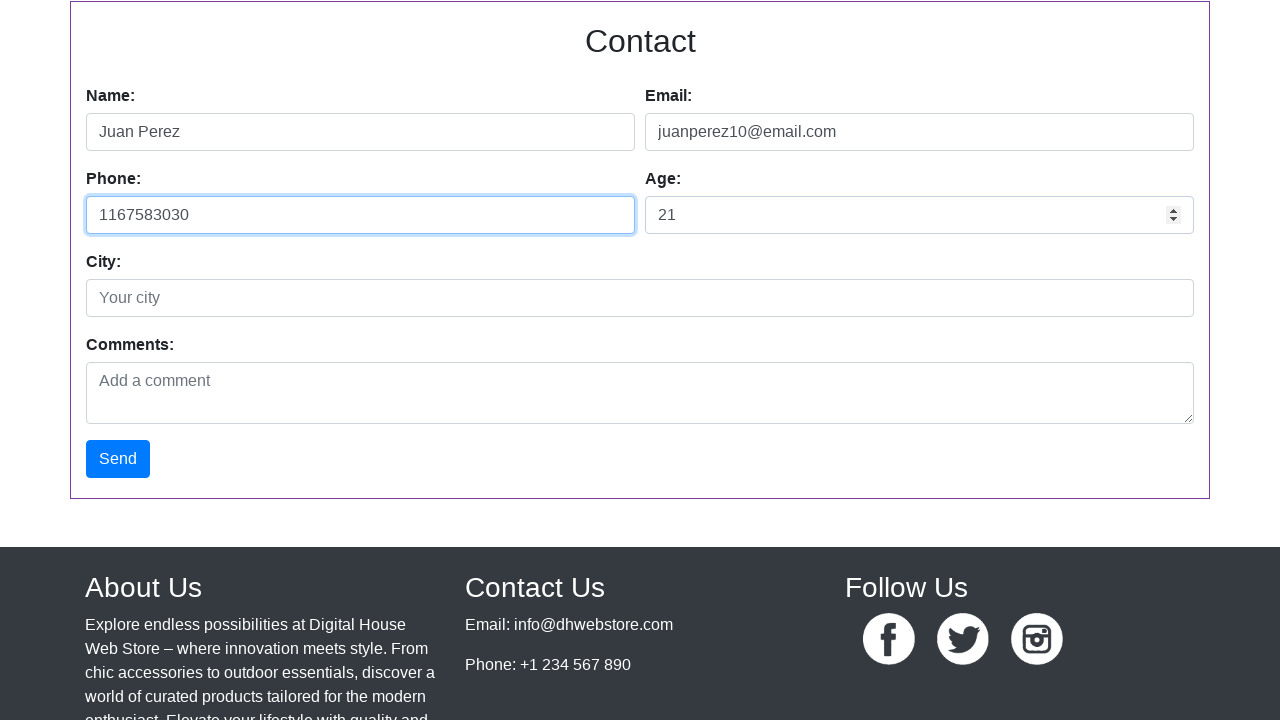

Filled city field with 'Buenos Aires' on input#ciudad
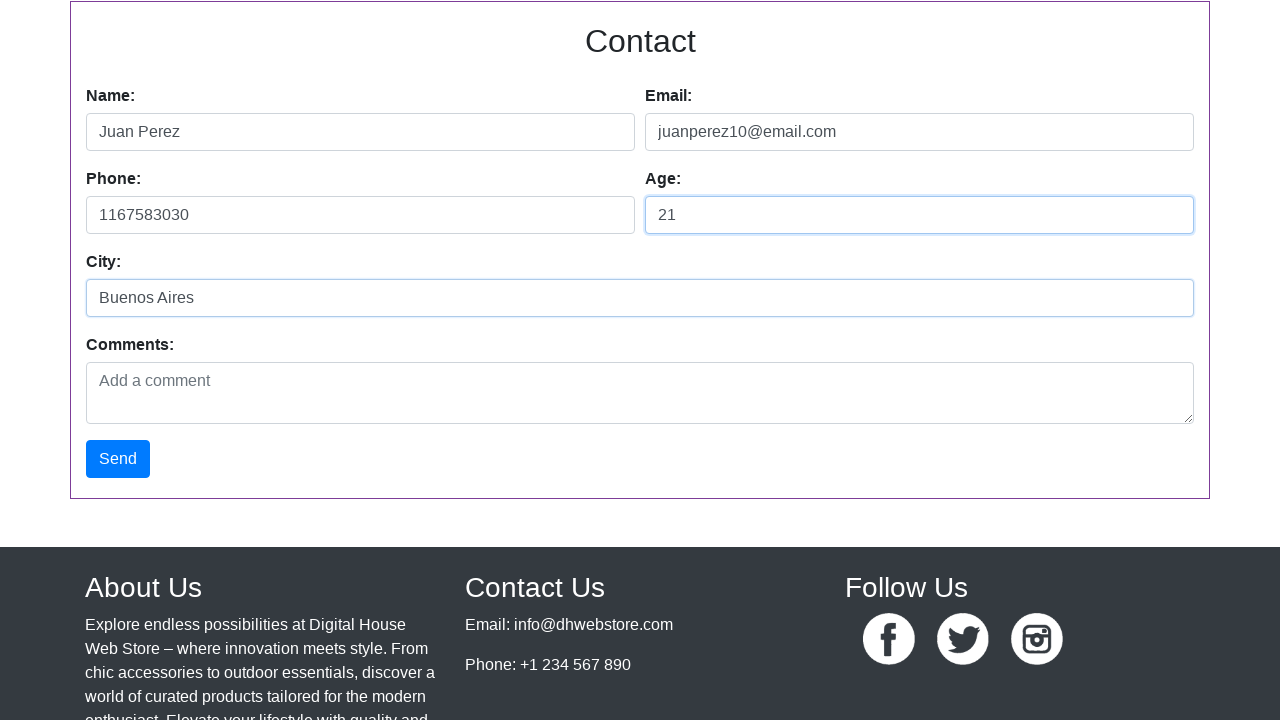

Filled comments field with initial test comment on textarea#comentarios
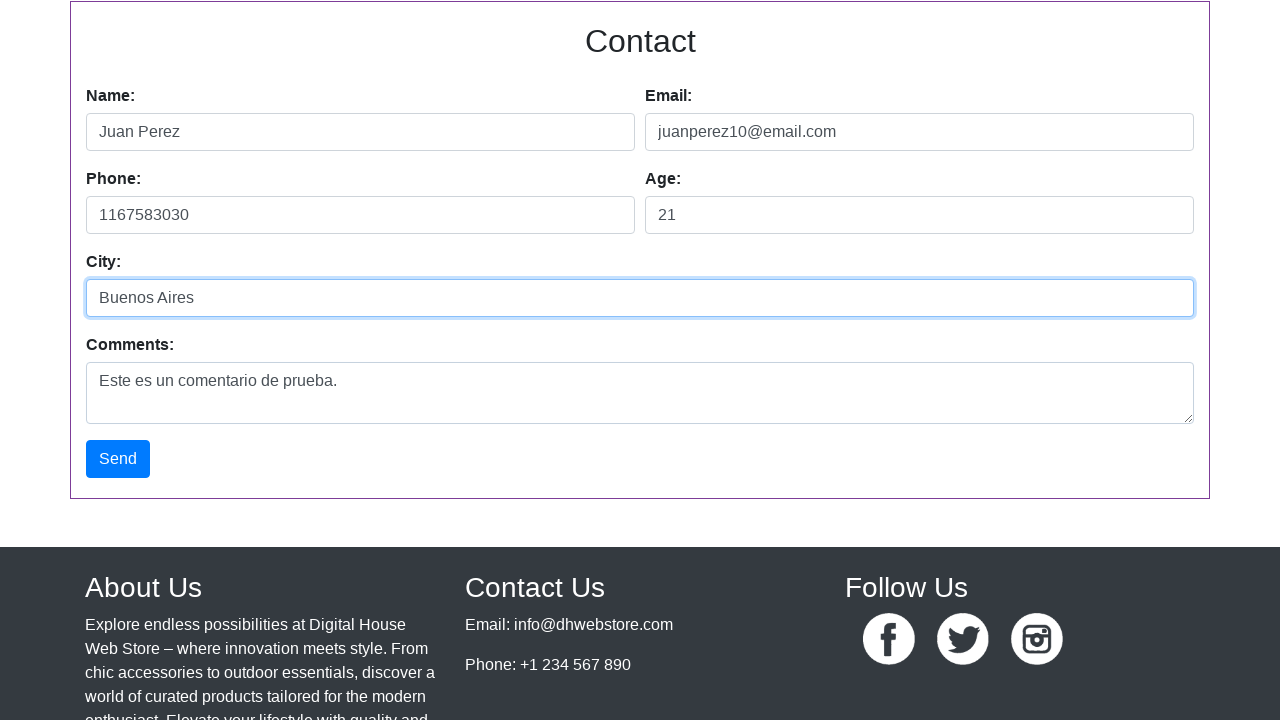

Updated comments field with 'Comentario actualizado.' on textarea#comentarios
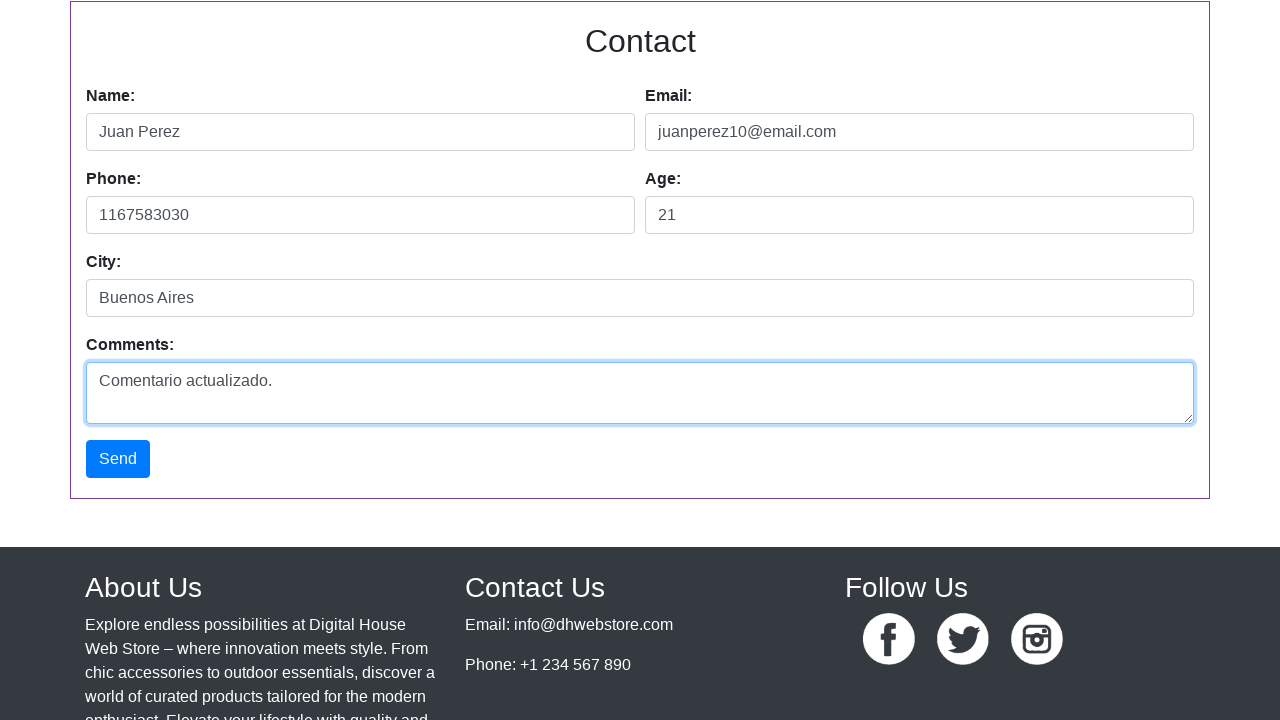

Clicked Send button to submit the form at (118, 459) on button:has-text('Send')
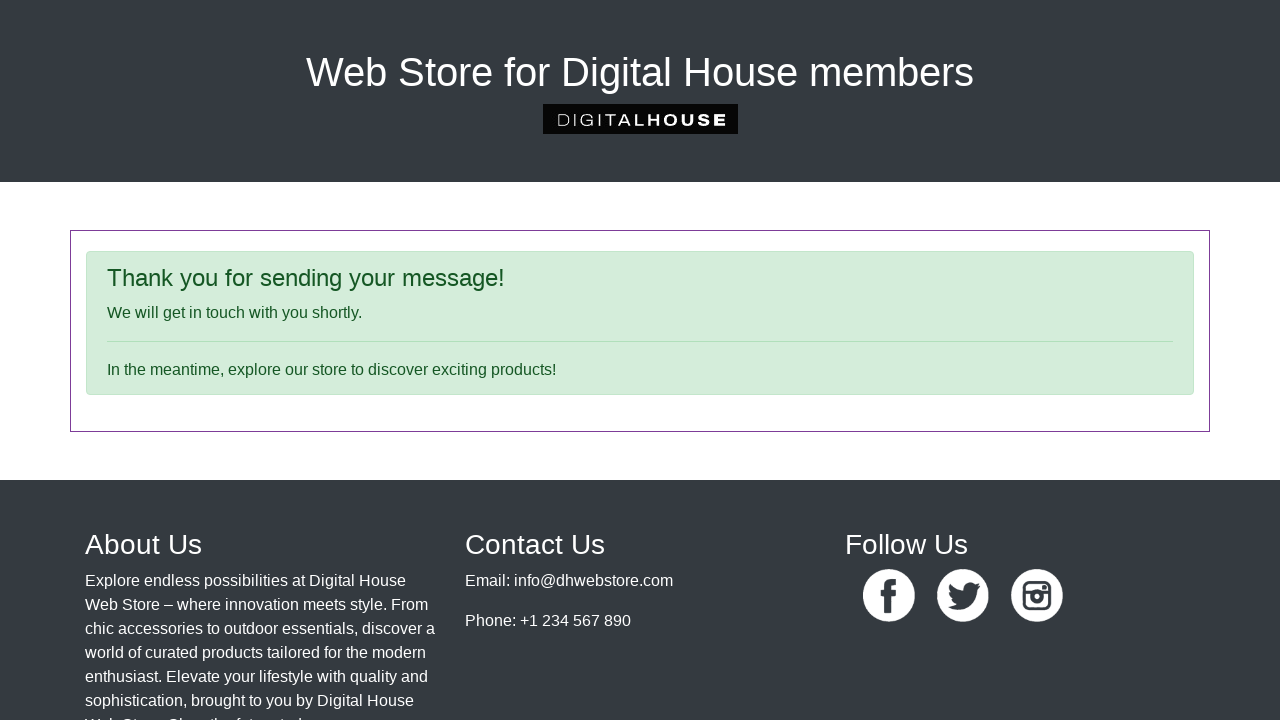

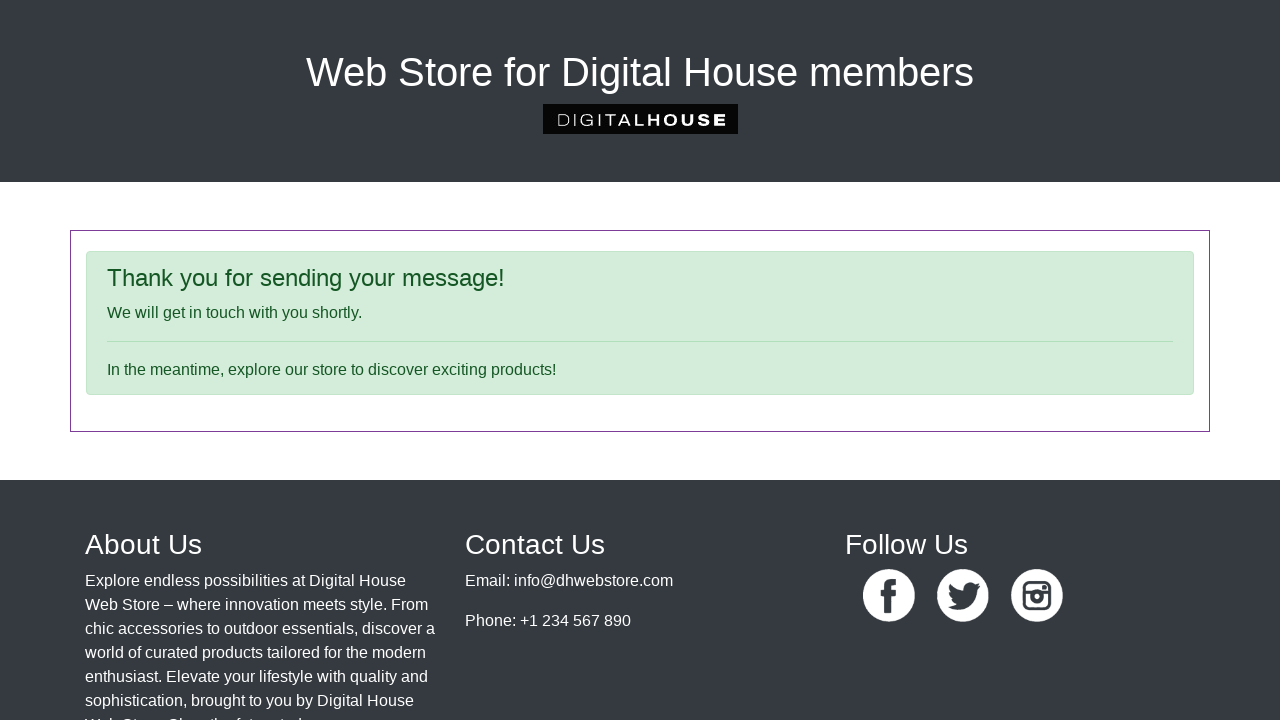